Tests login form validation by entering only a password and clicking login, verifying the username required error message is displayed.

Starting URL: https://demo.applitools.com/hackathon.html

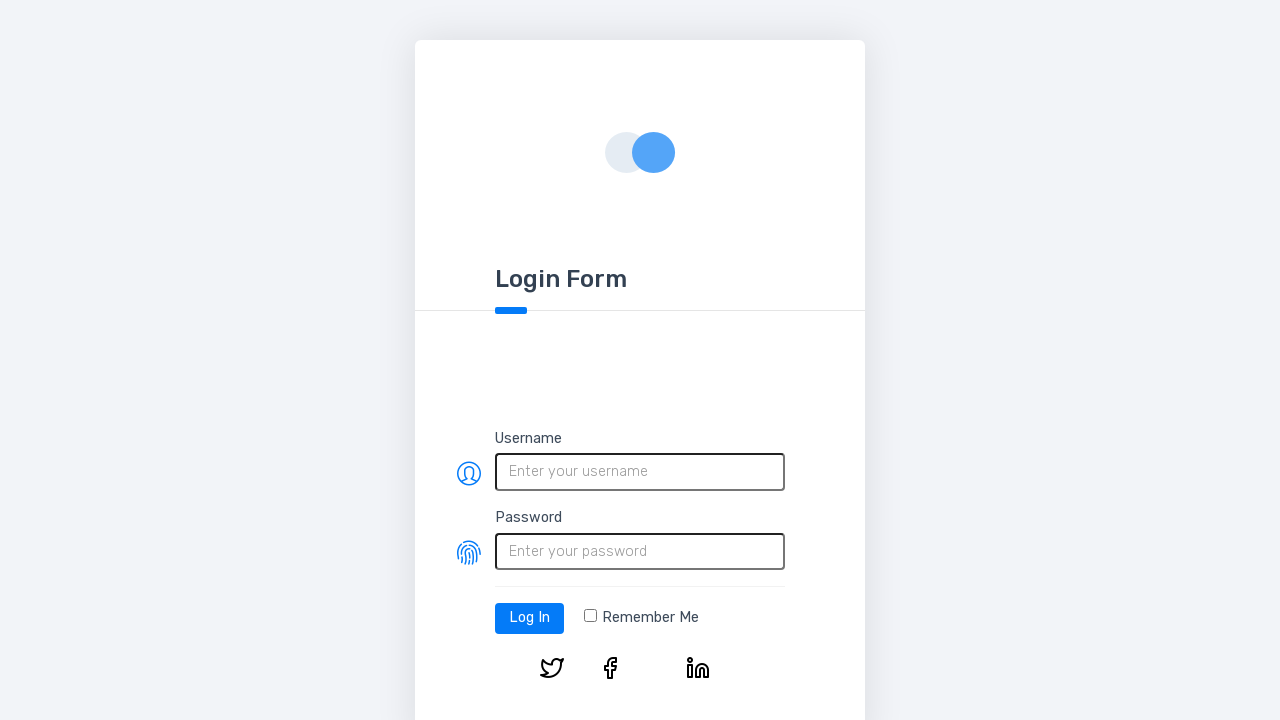

Set viewport size to 800x600
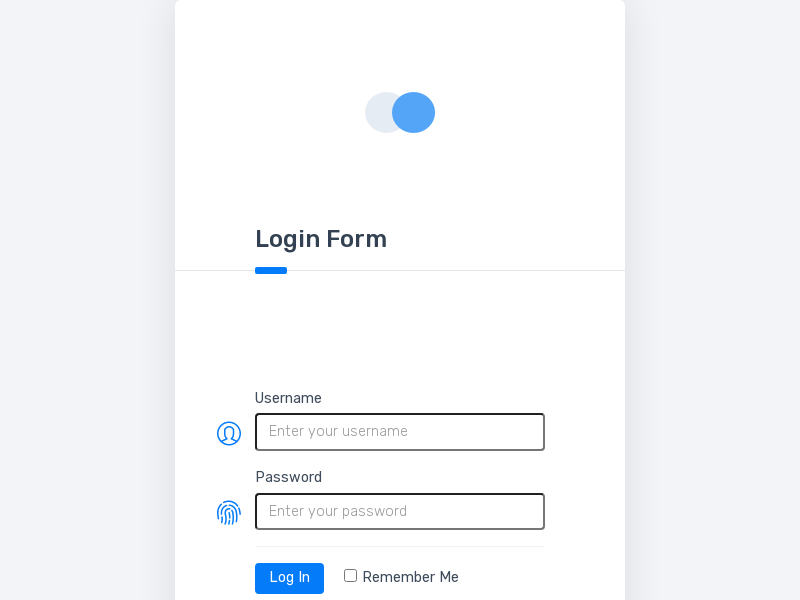

Filled password field with 'SecurePass123' on #password
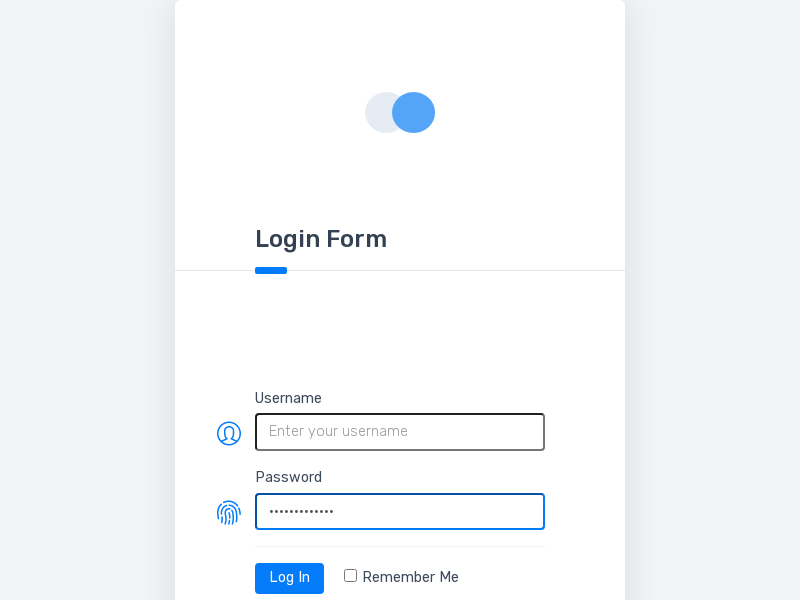

Clicked login button at (290, 578) on #log-in
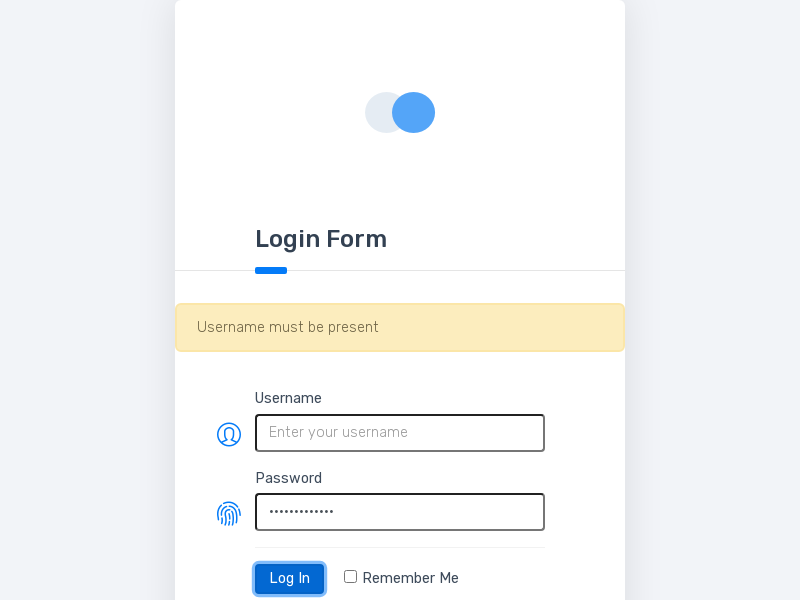

Username required error message appeared
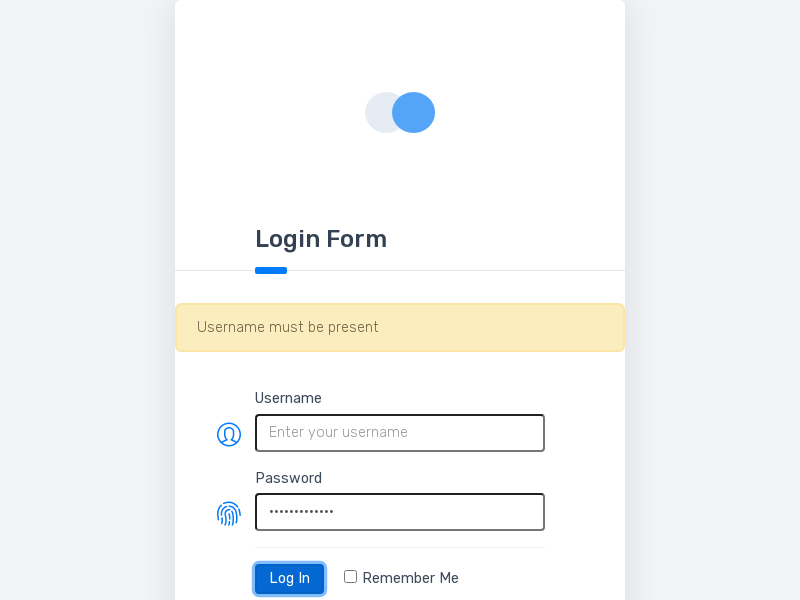

Verified error message text is 'Username must be present'
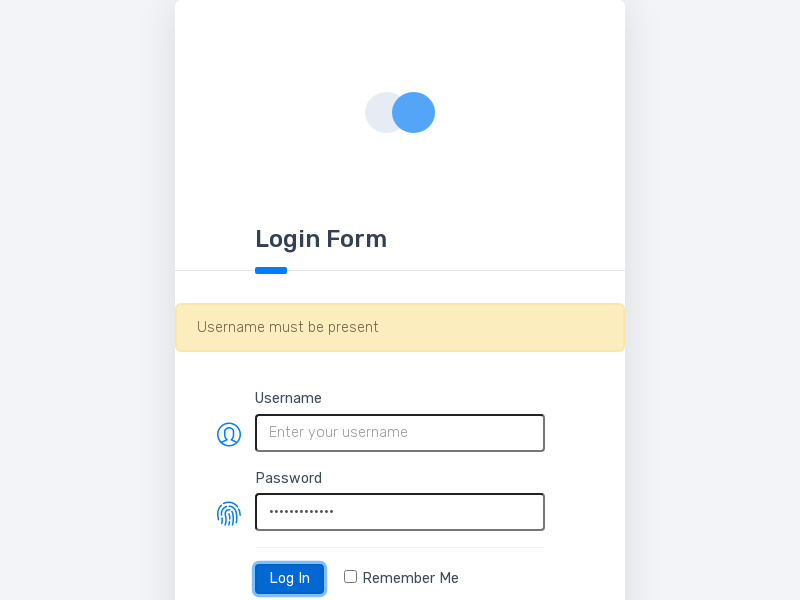

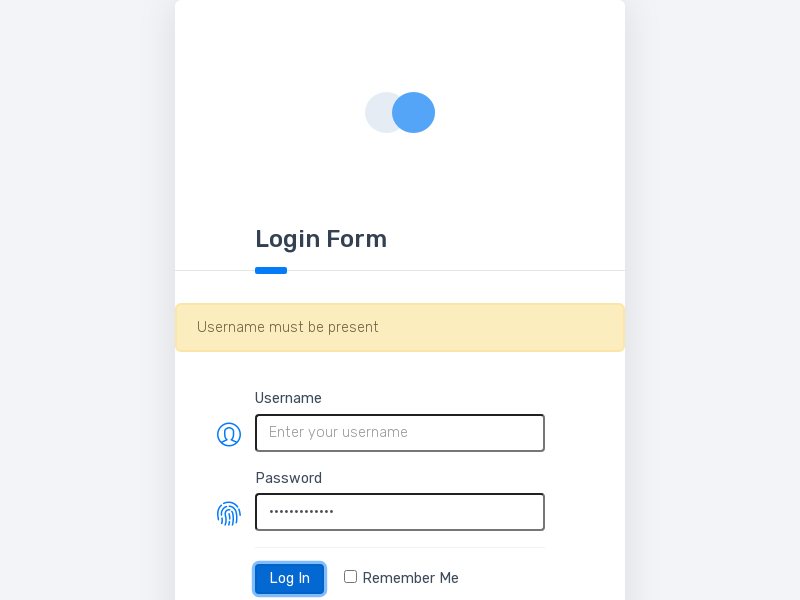